Tests browser tab functionality by clicking a button that opens a popup tab, then navigating the new tab to different URLs (Playwright docs and Python.org)

Starting URL: https://www.automationtesting.co.uk/browserTabs.html

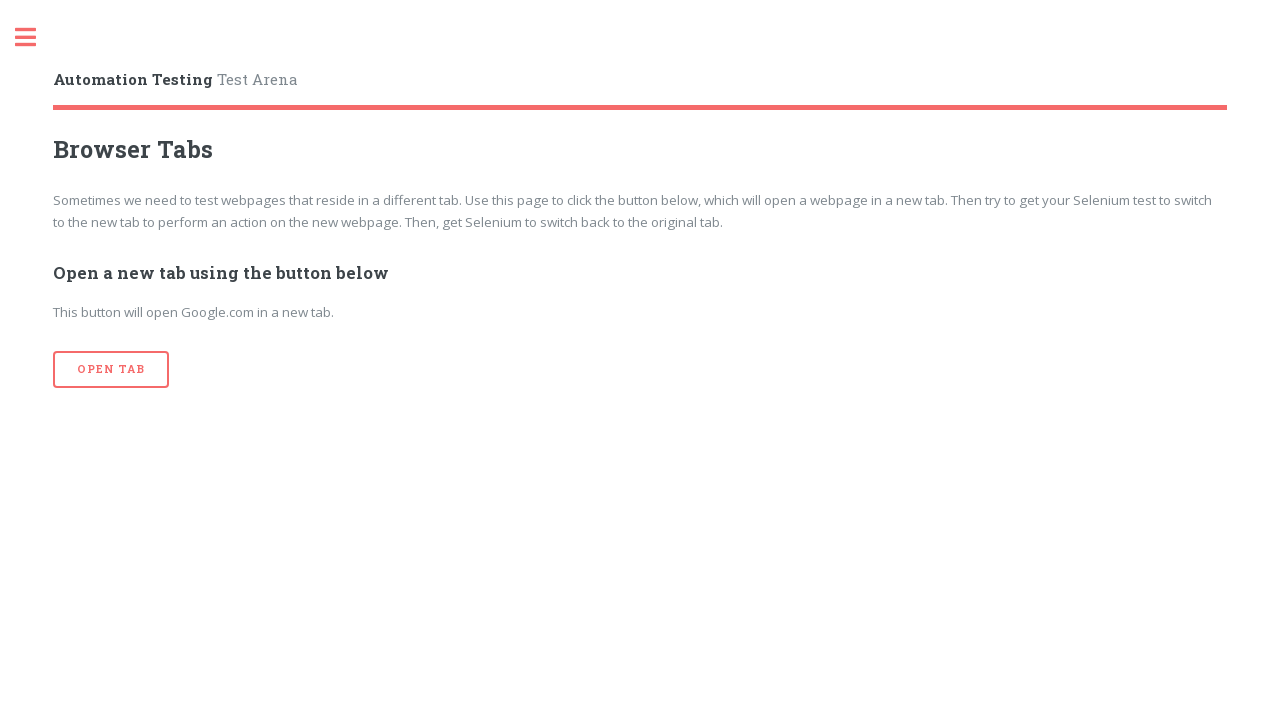

Clicked 'Open Tab' button and popup opened at (111, 370) on internal:role=button[name="Open Tab"i]
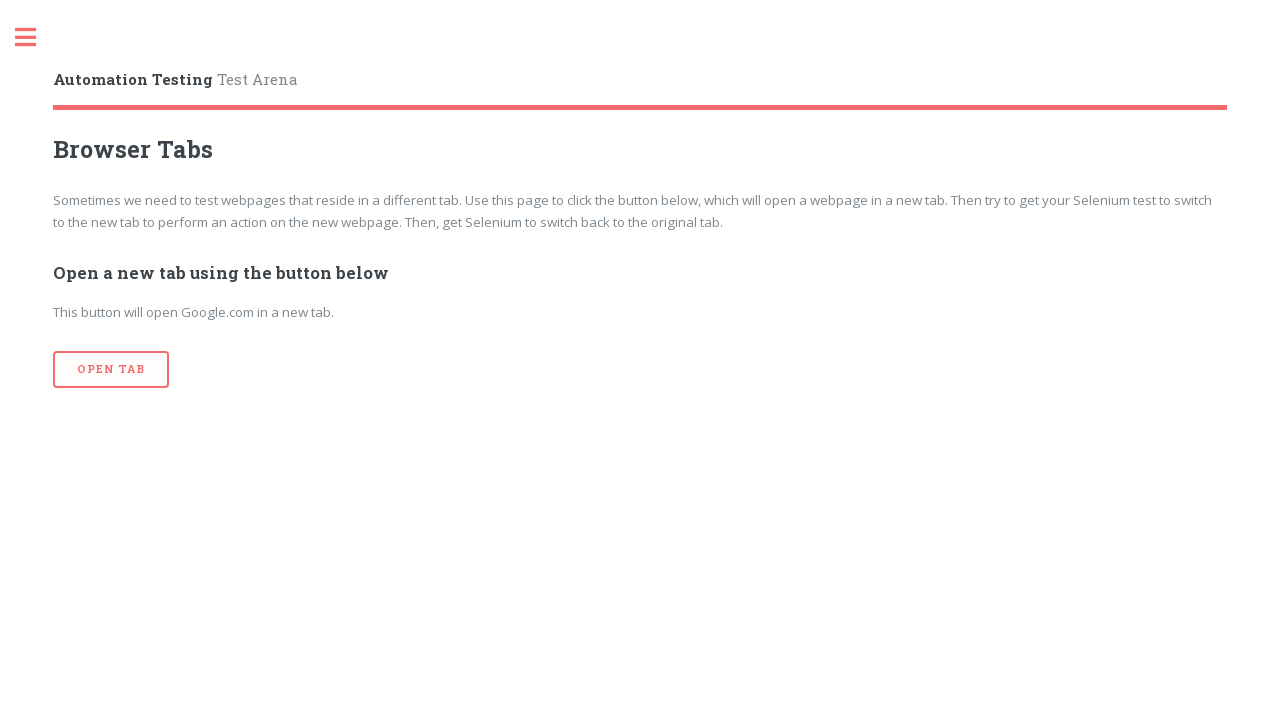

New tab loaded and ready
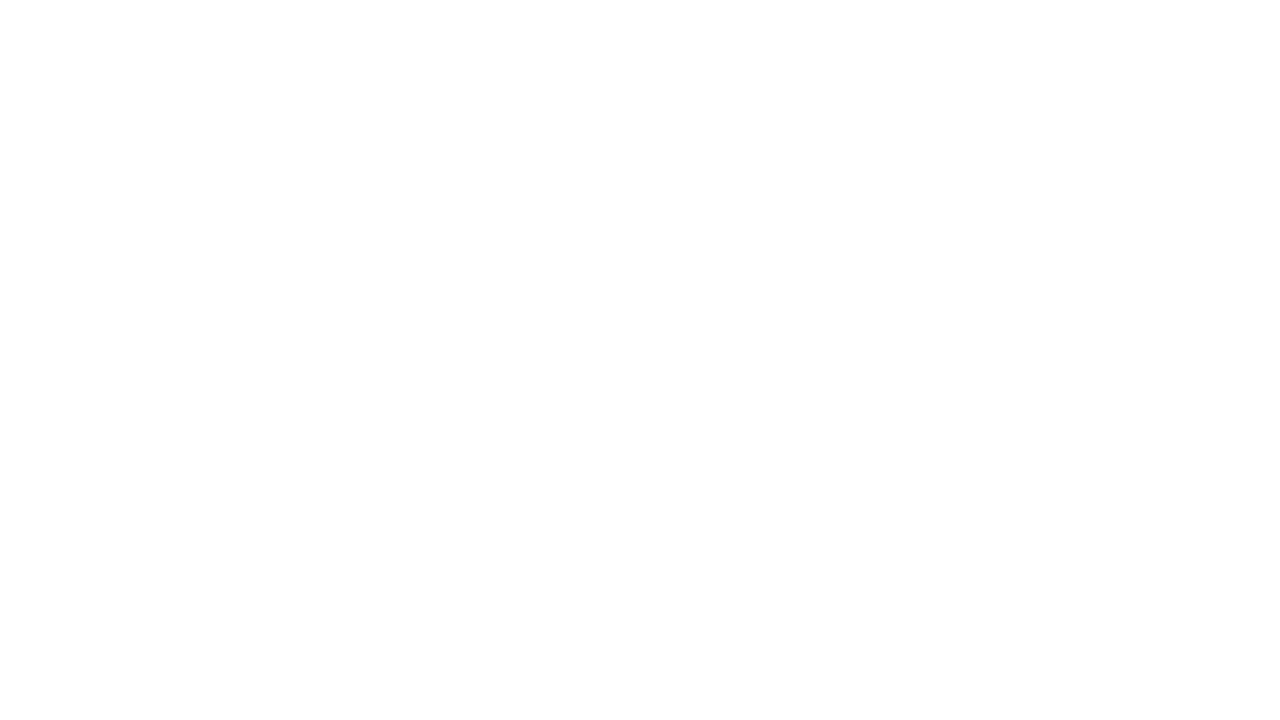

Navigated new tab to https://playwright.dev/python/
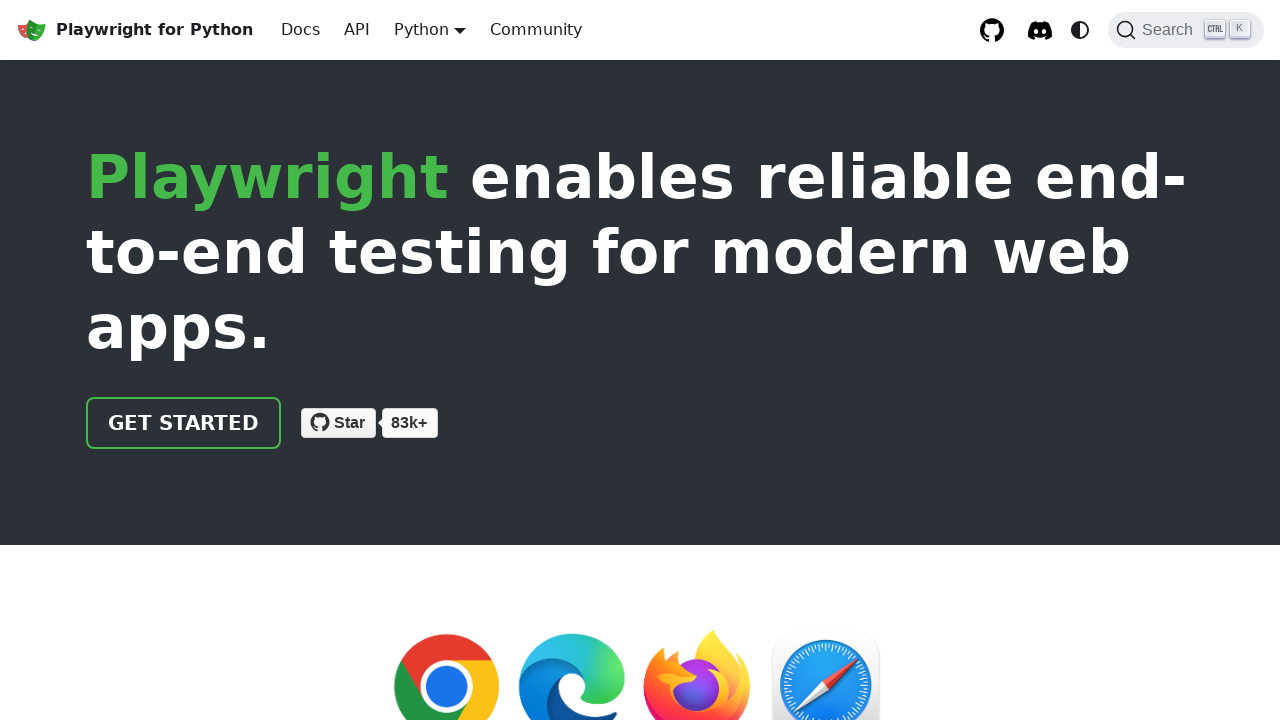

Brought original tab back to front
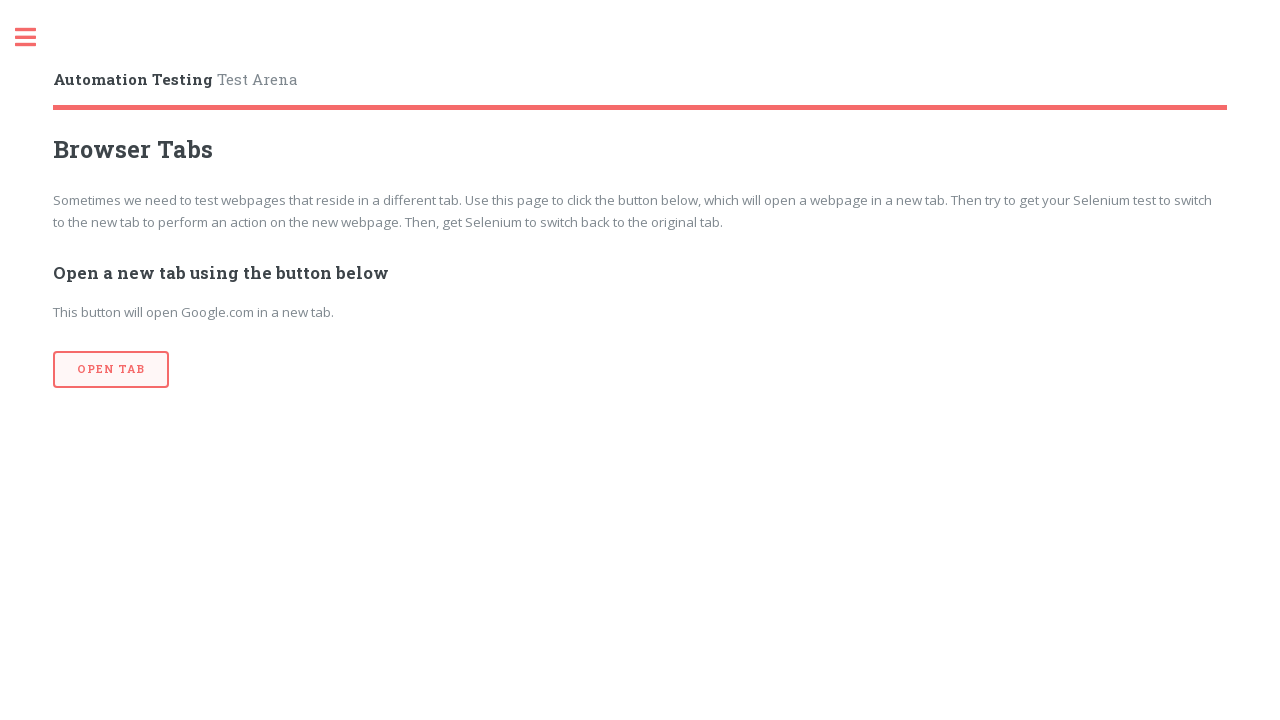

Clicked 'Open Tab' button and popup opened at (111, 370) on internal:role=button[name="Open Tab"i]
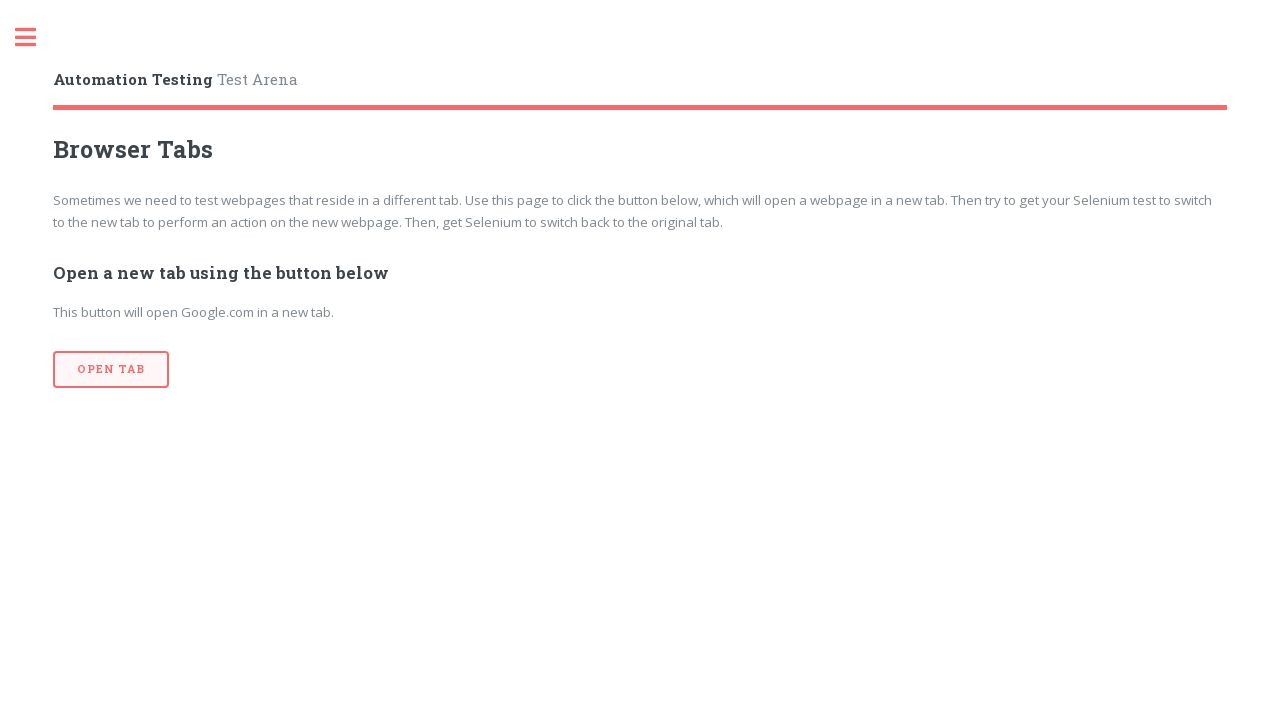

New tab loaded and ready
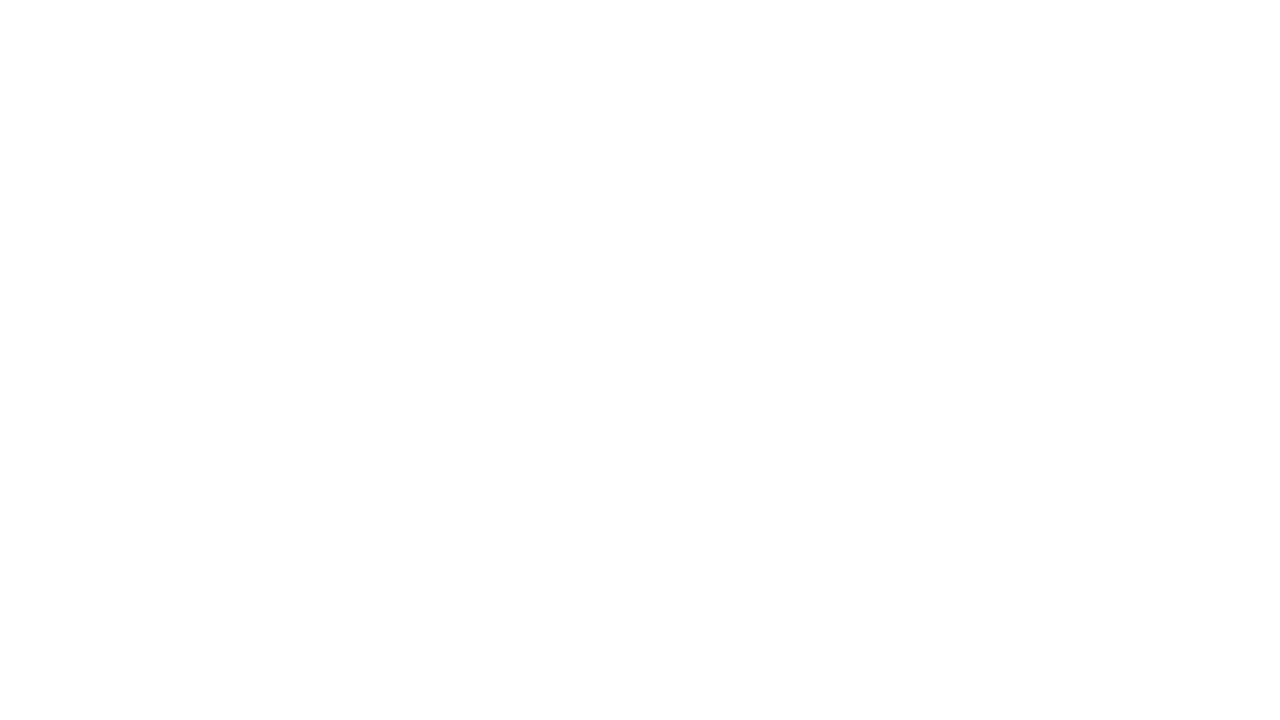

Navigated new tab to https://www.python.org/
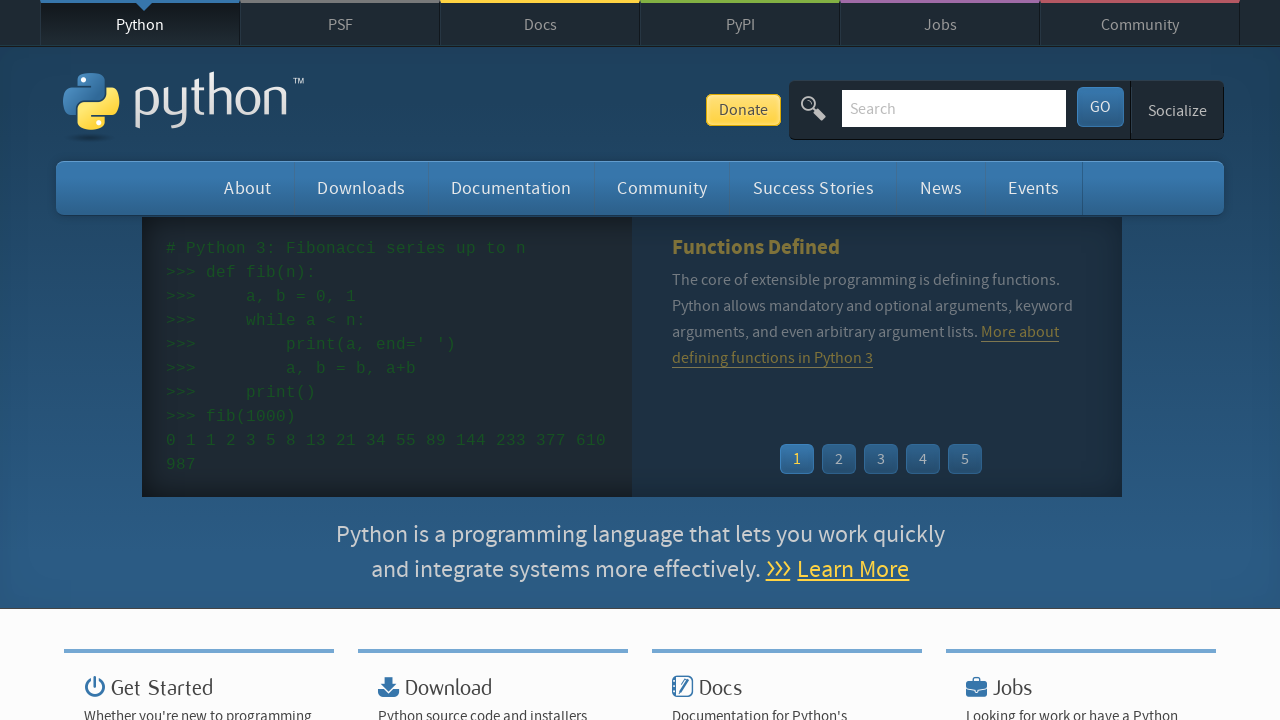

Brought original tab back to front
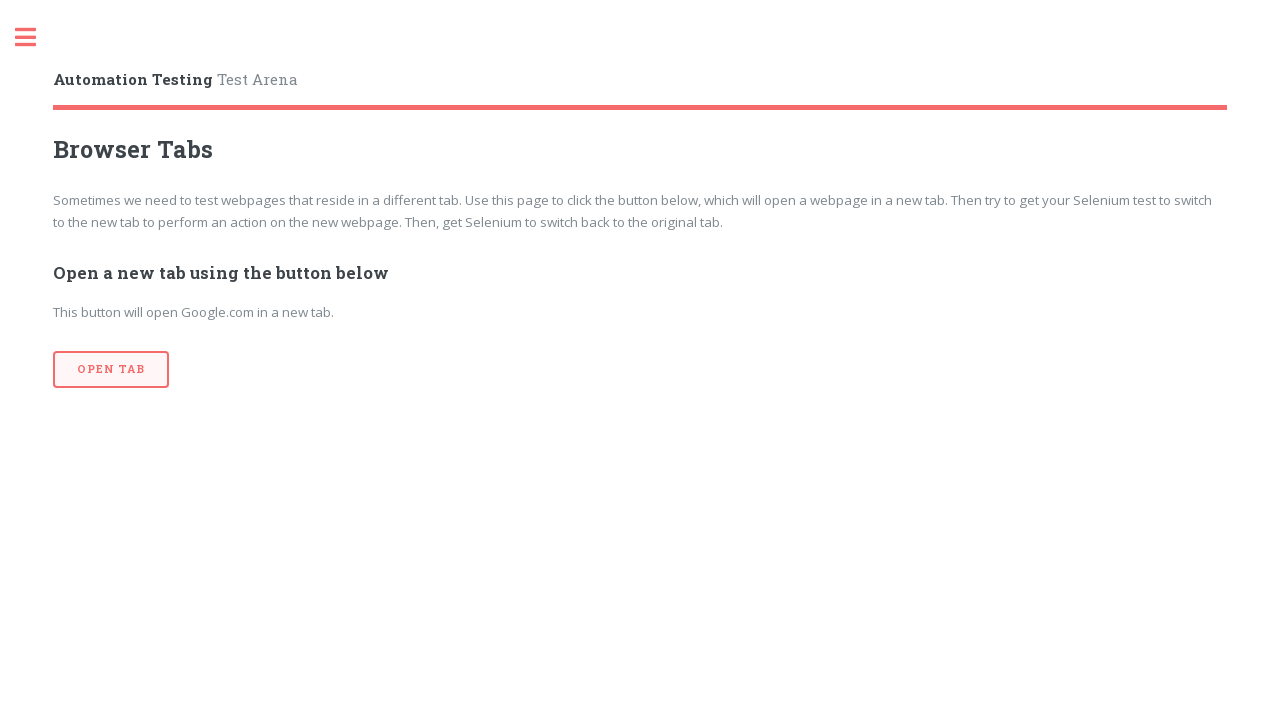

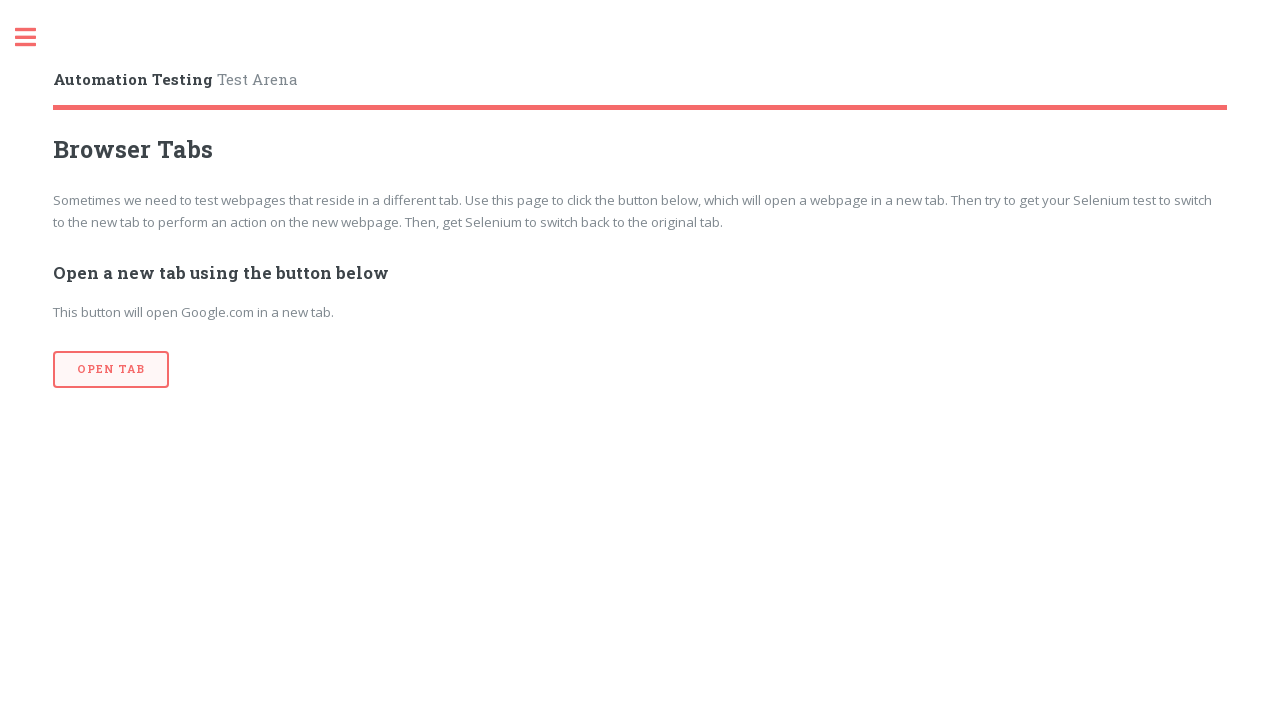